Tests drag and drop functionality on a jQuery UI slider by dragging the slider handle horizontally and verifying its new position.

Starting URL: https://jqueryui.com/slider/

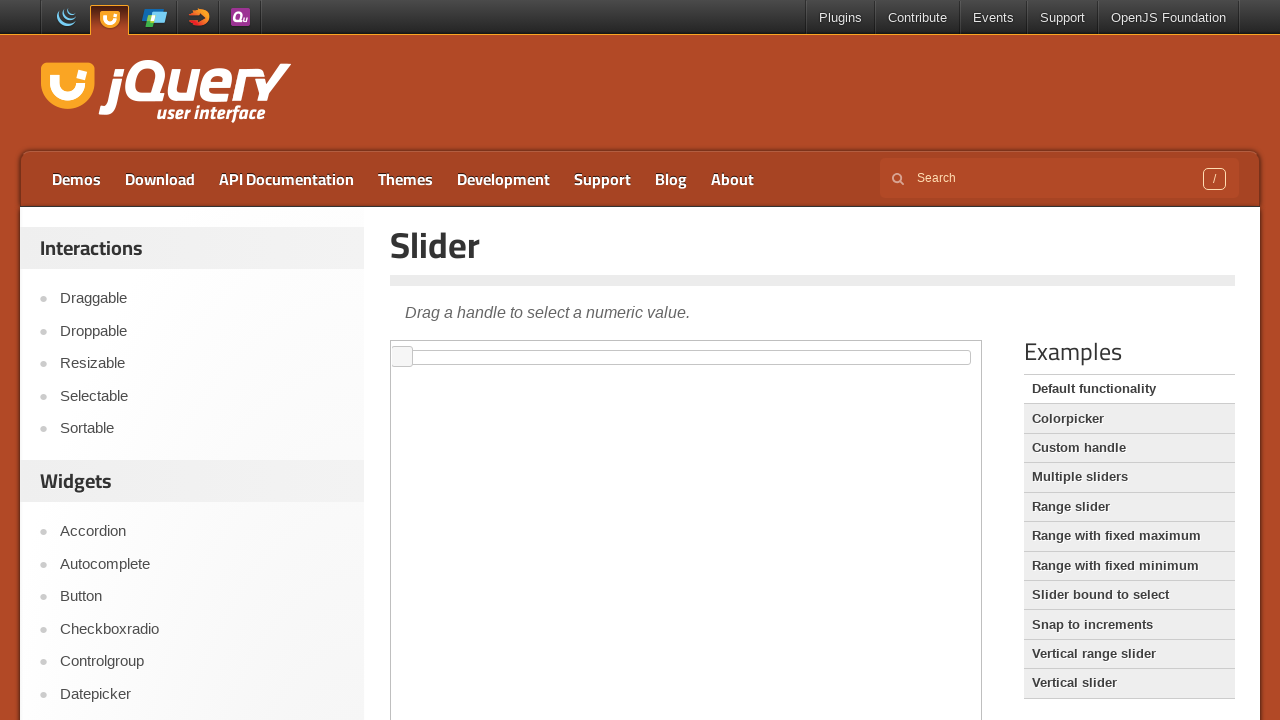

Located demo iframe
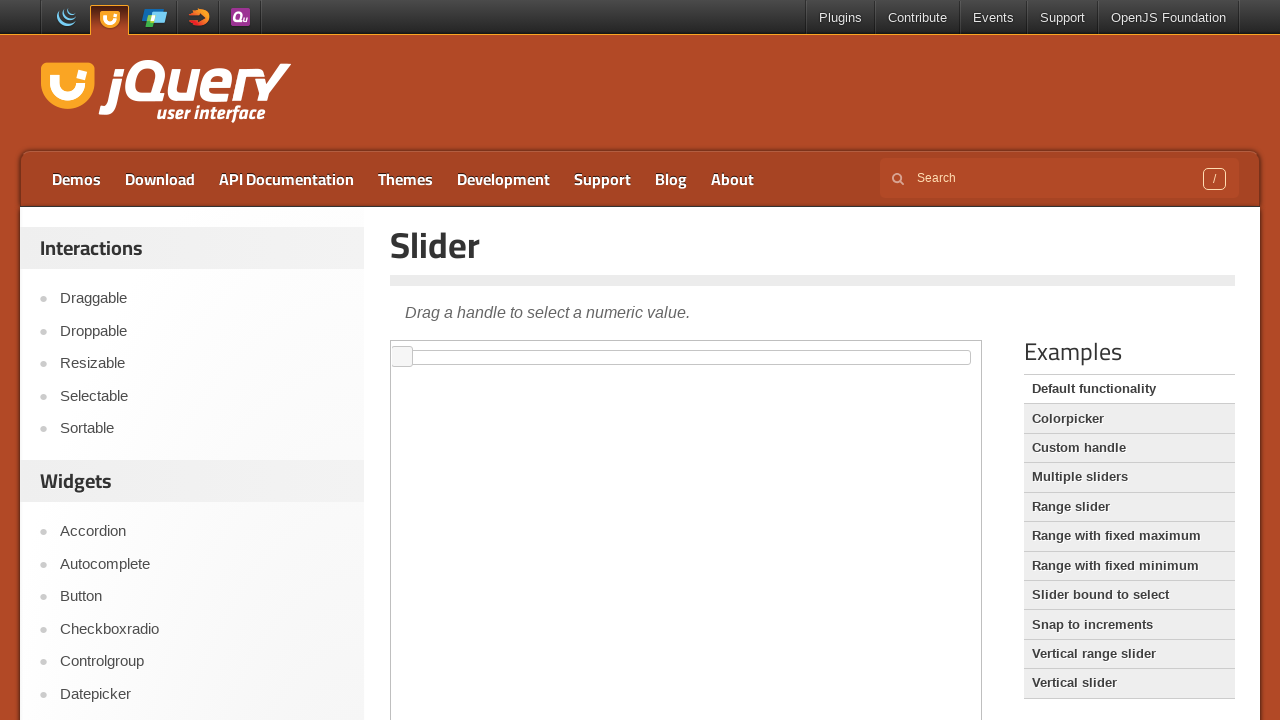

Slider handle became visible and ready
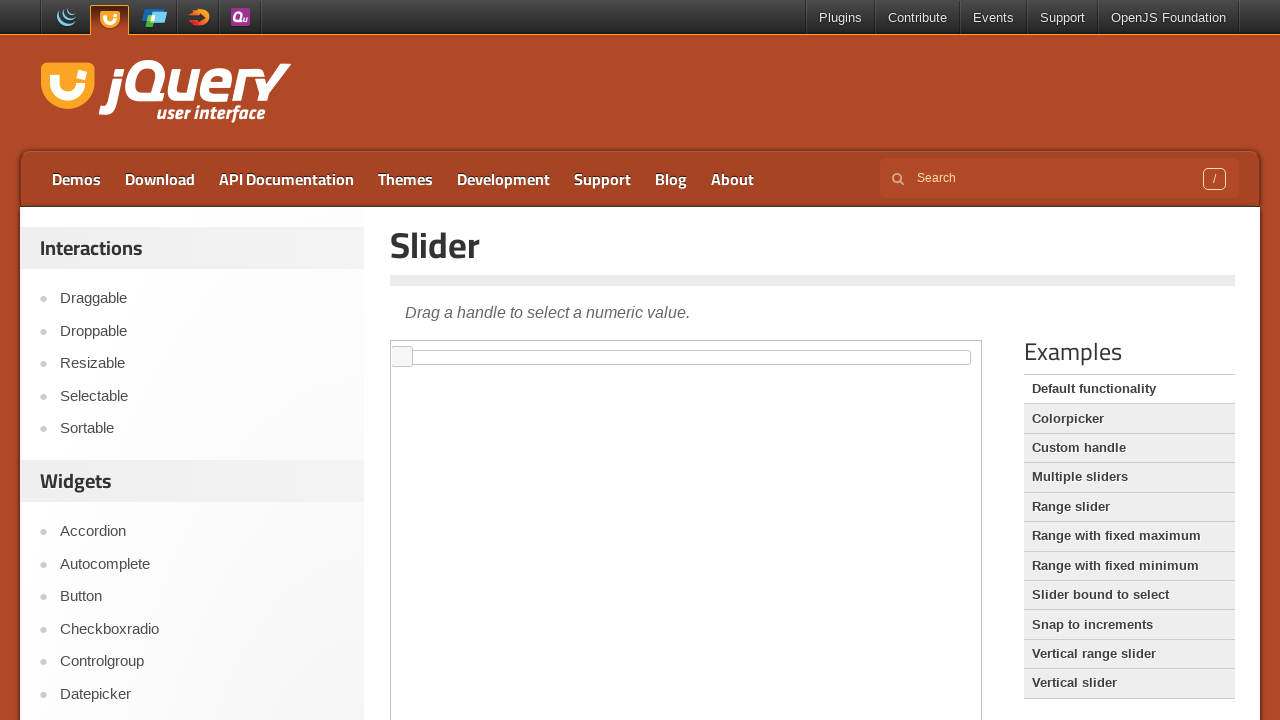

Retrieved slider handle bounding box coordinates
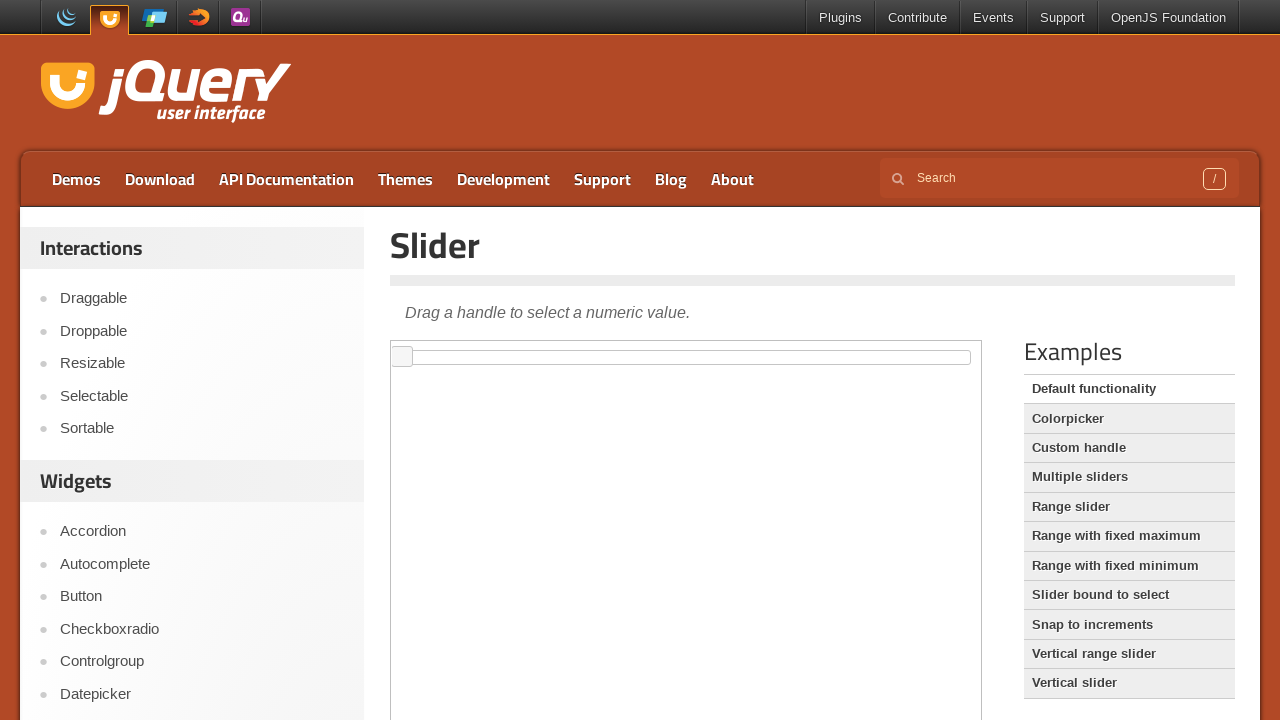

Moved mouse to center of slider handle at (402, 357)
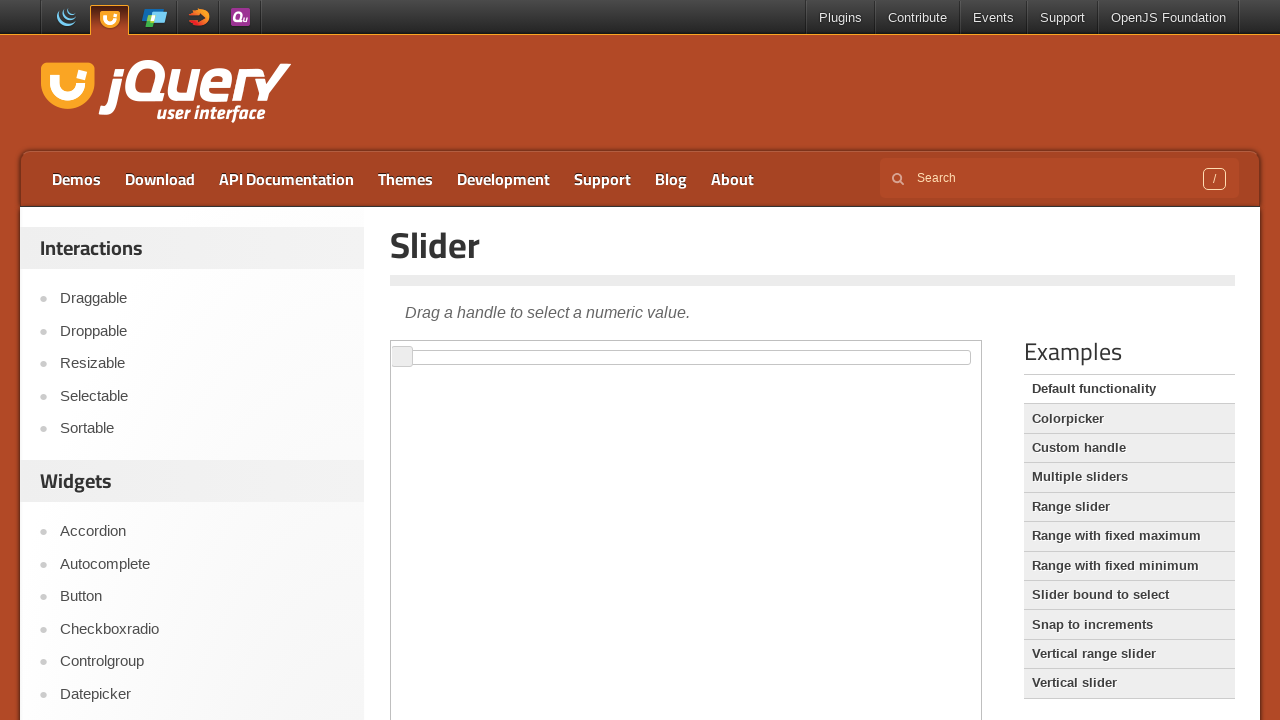

Pressed mouse button down on slider handle at (402, 357)
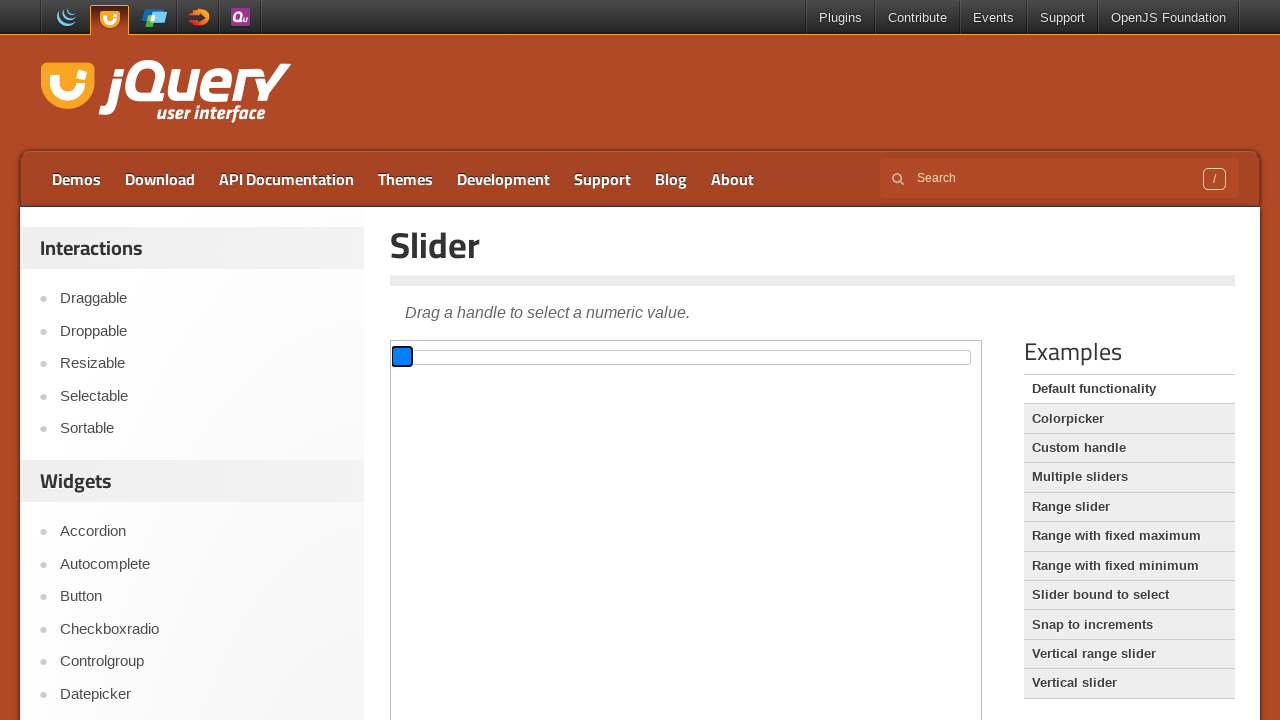

Dragged slider handle 50 pixels to the right at (452, 357)
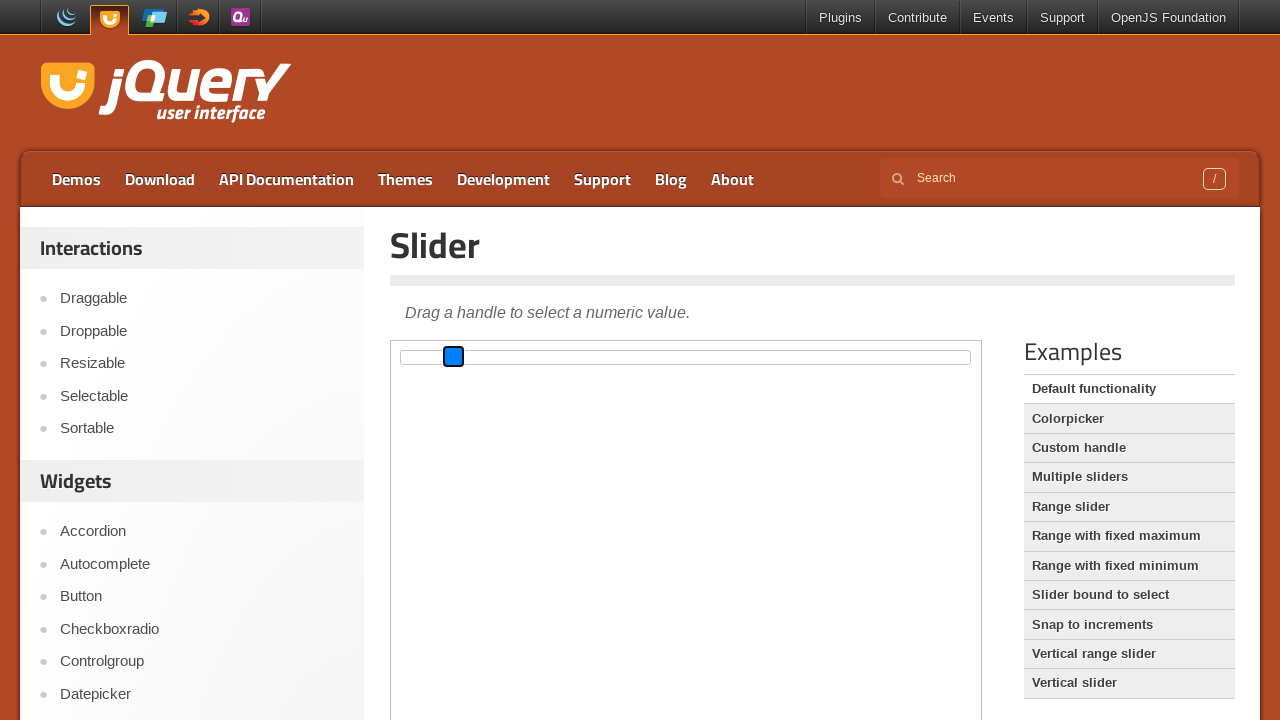

Released mouse button to complete drag operation at (452, 357)
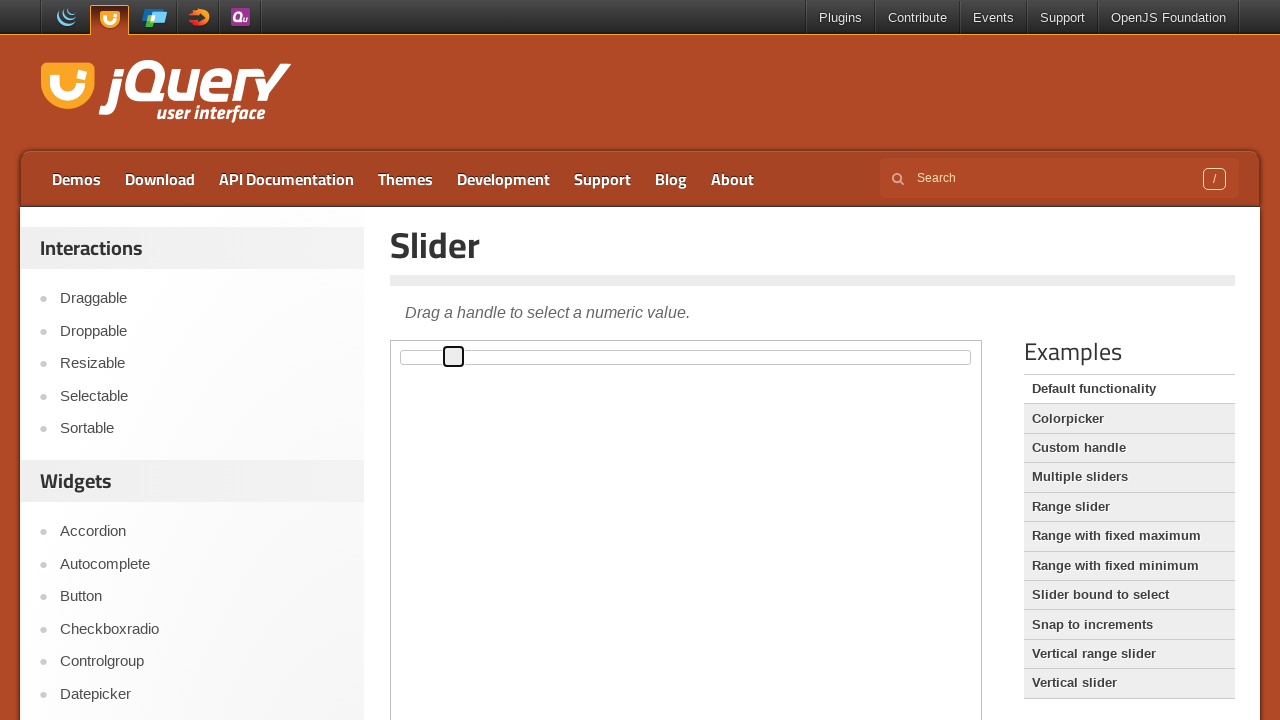

Verified slider handle is still present after drag operation
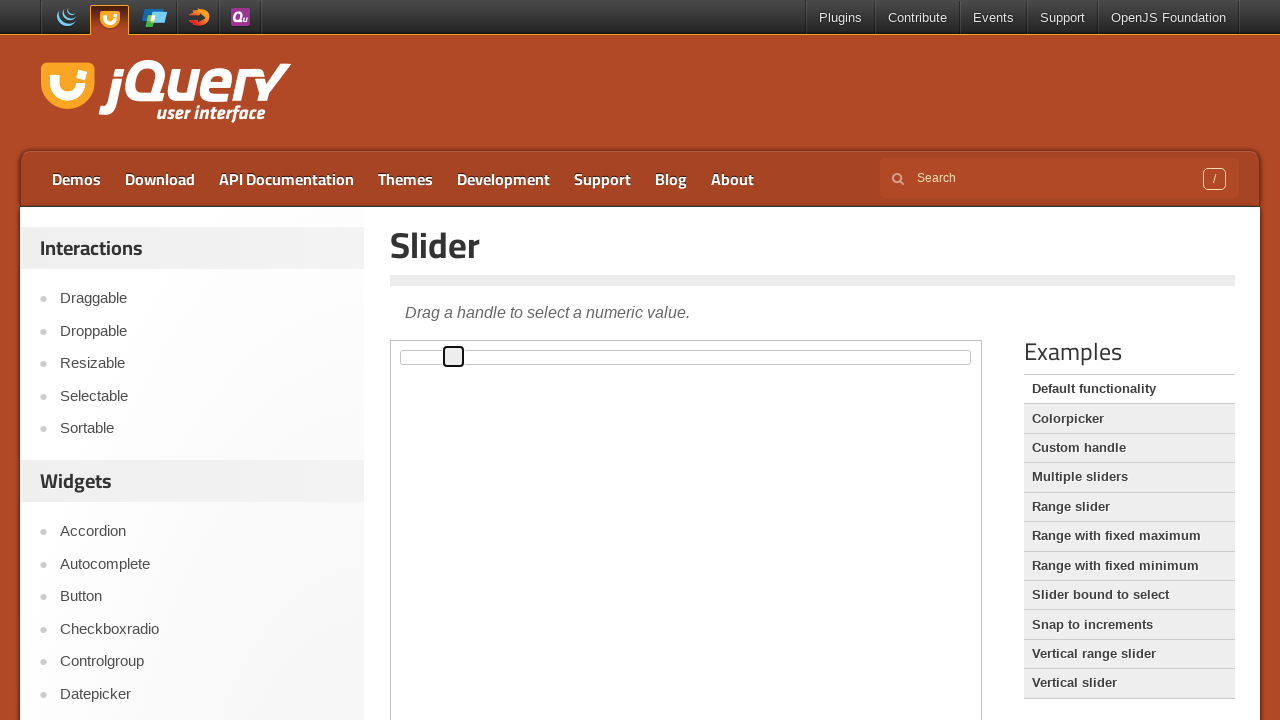

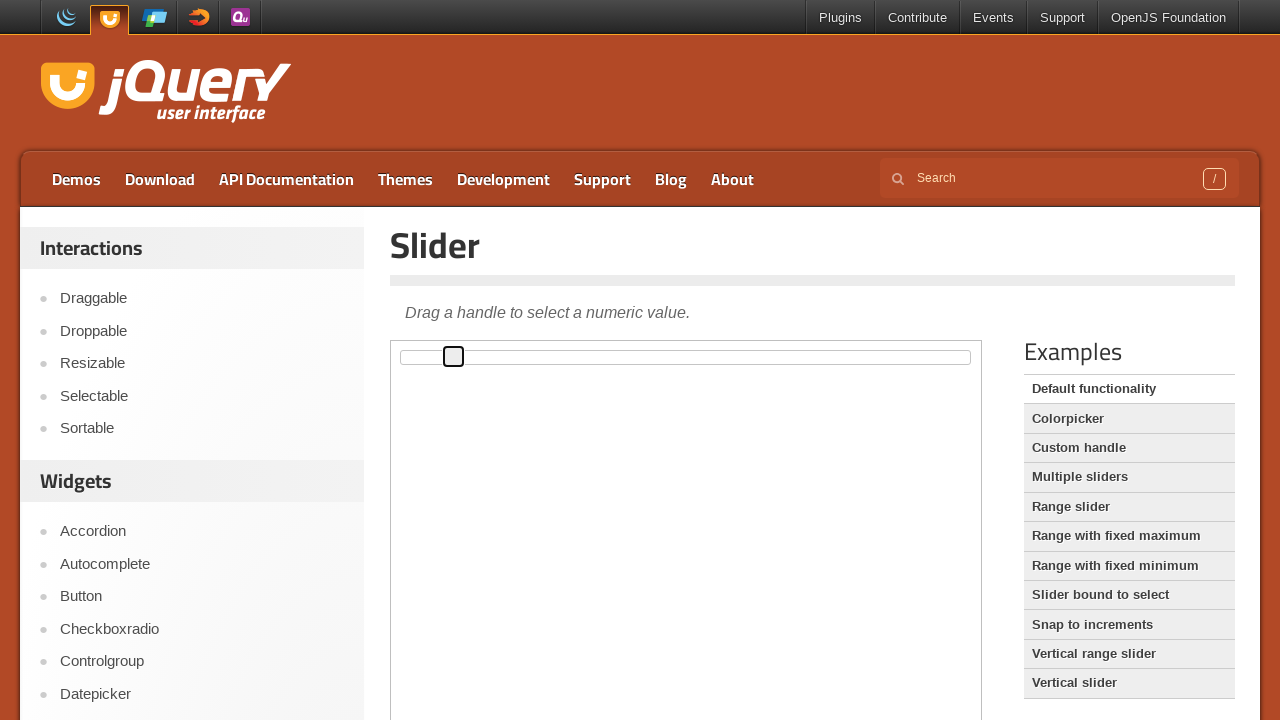